Tests file download functionality by navigating to a file download page and clicking on a download link for a test cases document.

Starting URL: https://testcenter.techproeducation.com/index.php?page=file-download

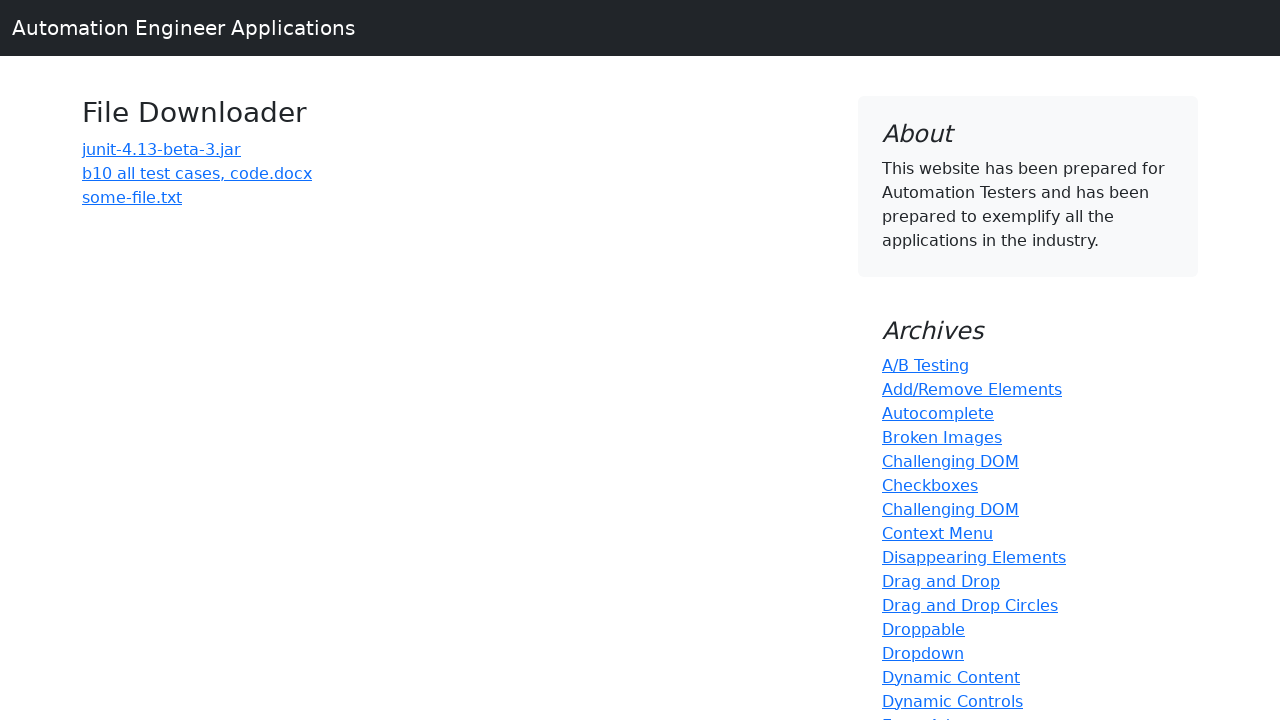

Navigated to file download page
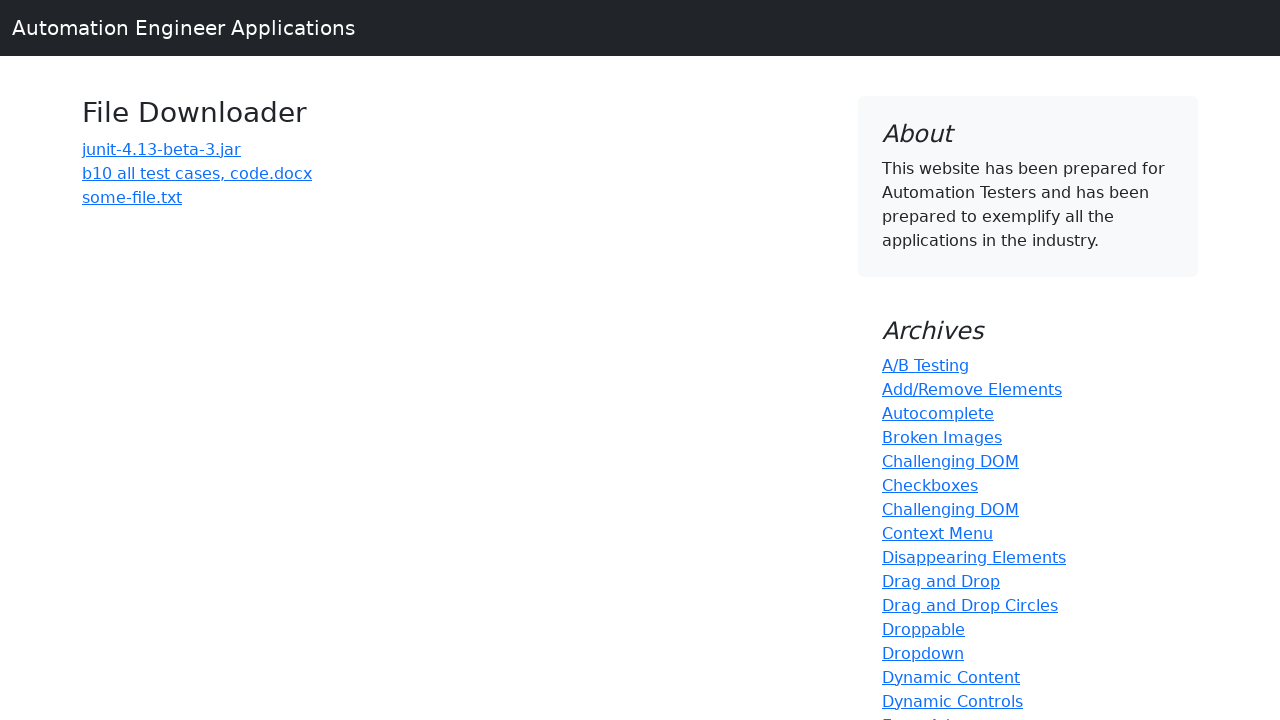

Clicked download link for 'b10 all test cases' document at (197, 173) on a:has-text('b10 all test cases')
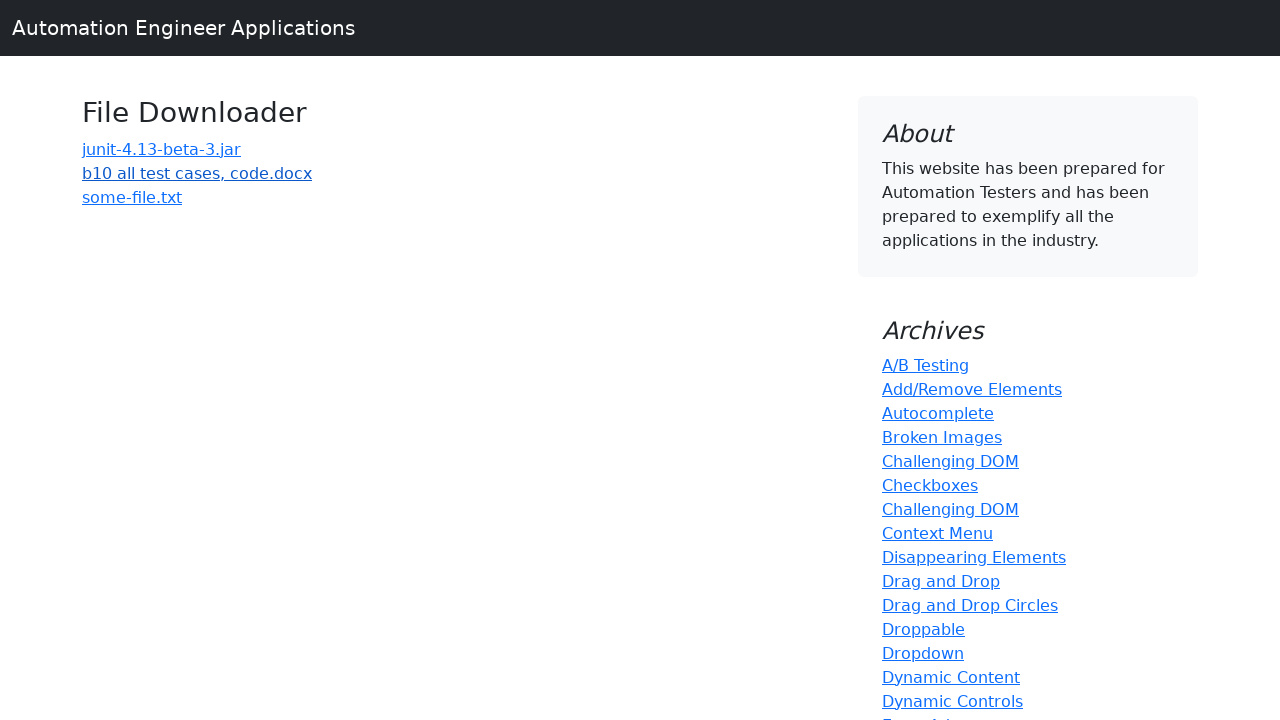

Waited 3 seconds for file download to complete
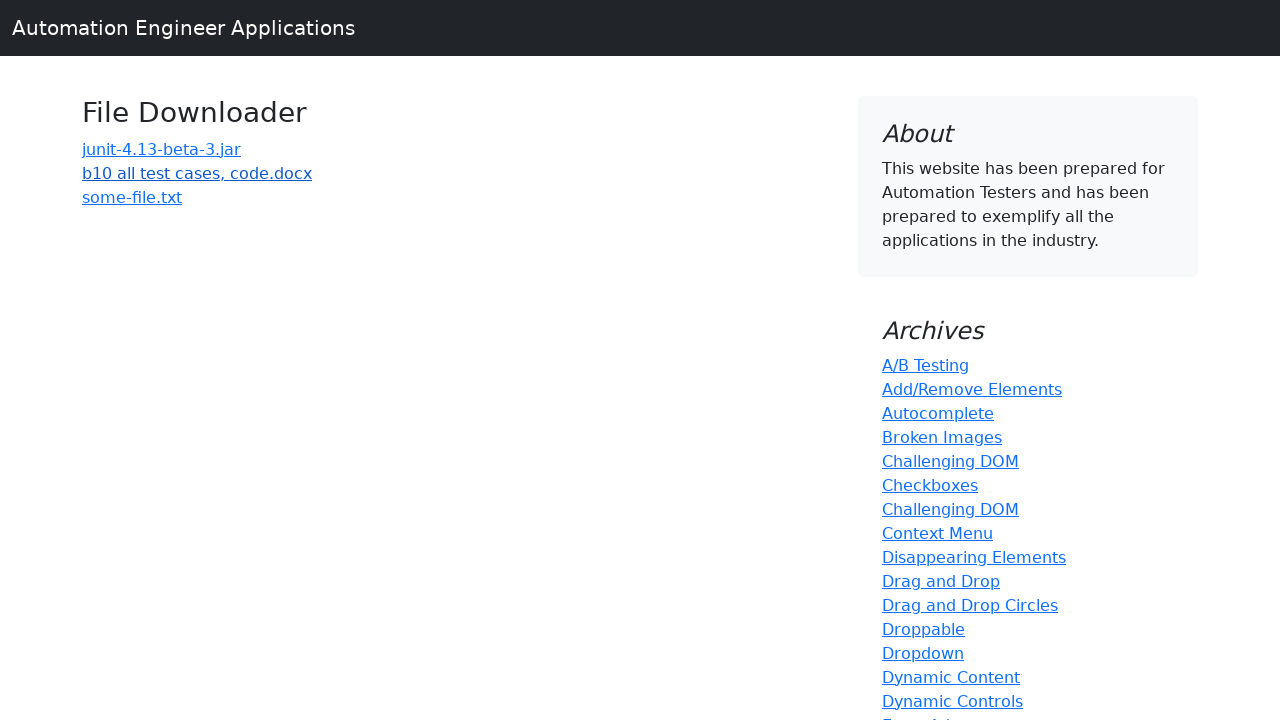

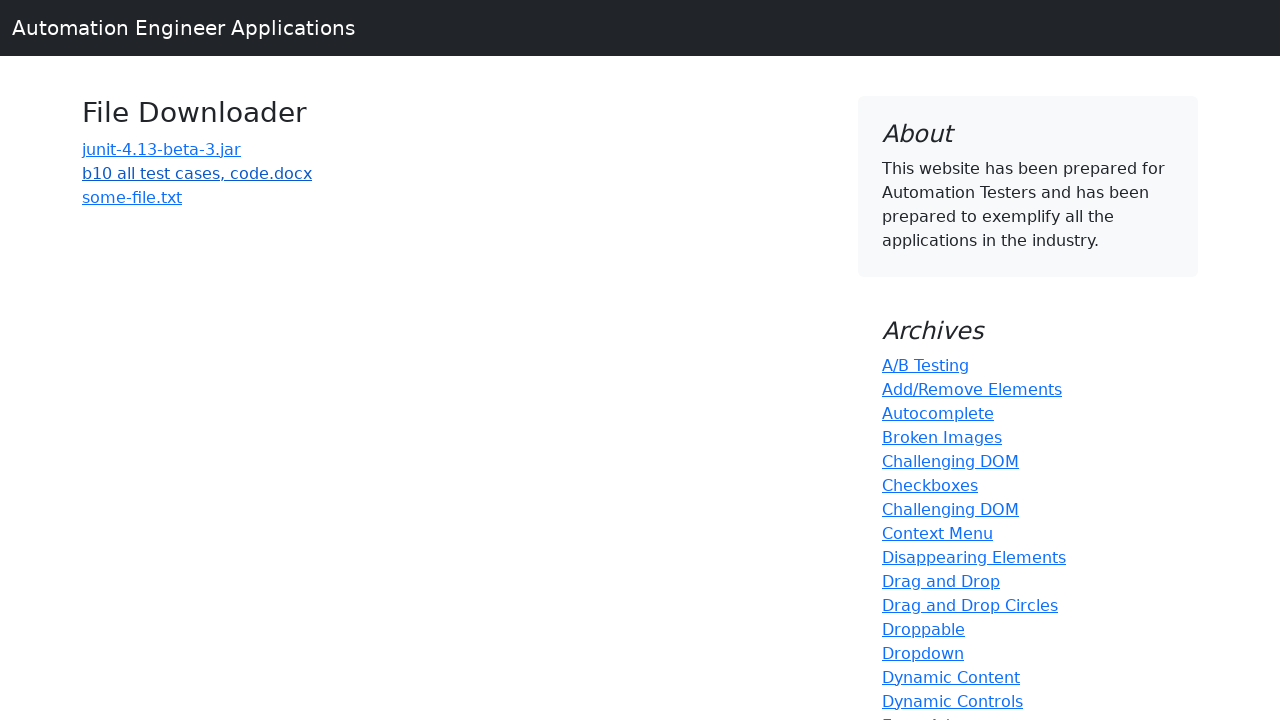